Tests the "Load more" pagination functionality on a job listing page by repeatedly clicking the "Load more" button until all jobs are loaded, then verifies that job articles are displayed.

Starting URL: https://www.doorsopen.co/jobs/?q=&l=London%2C+UK

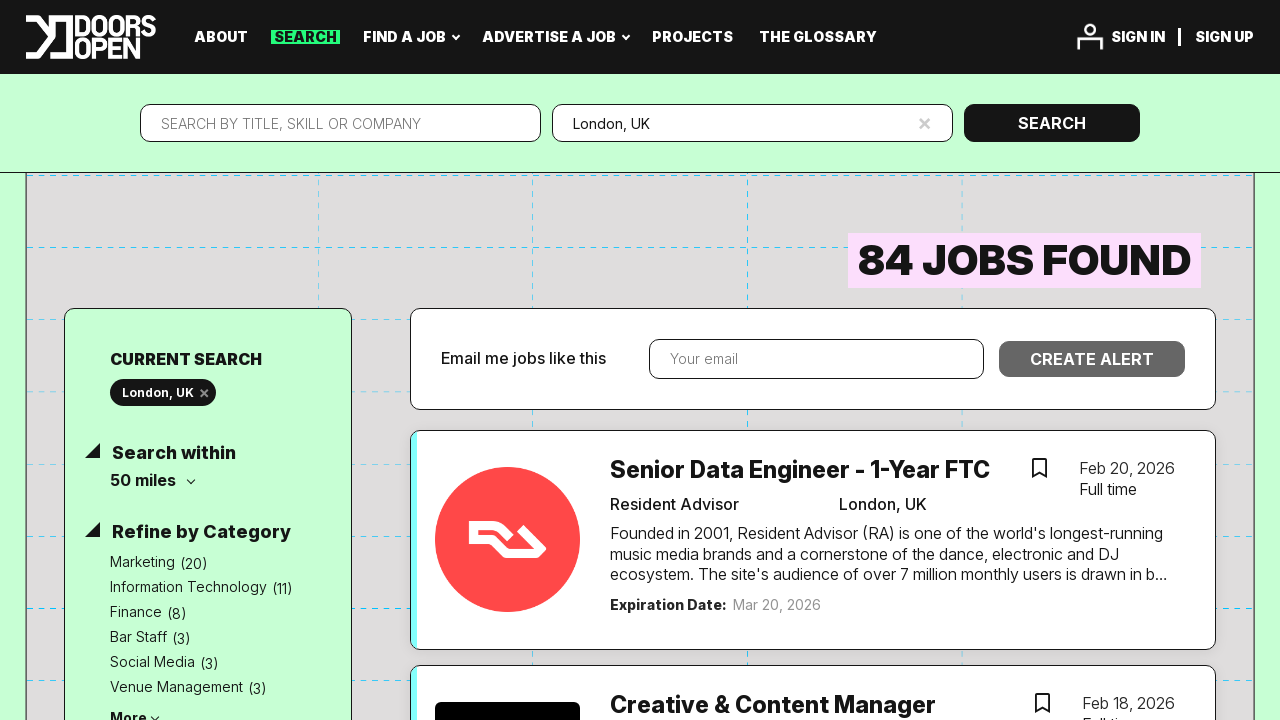

Waited for initial job articles to load
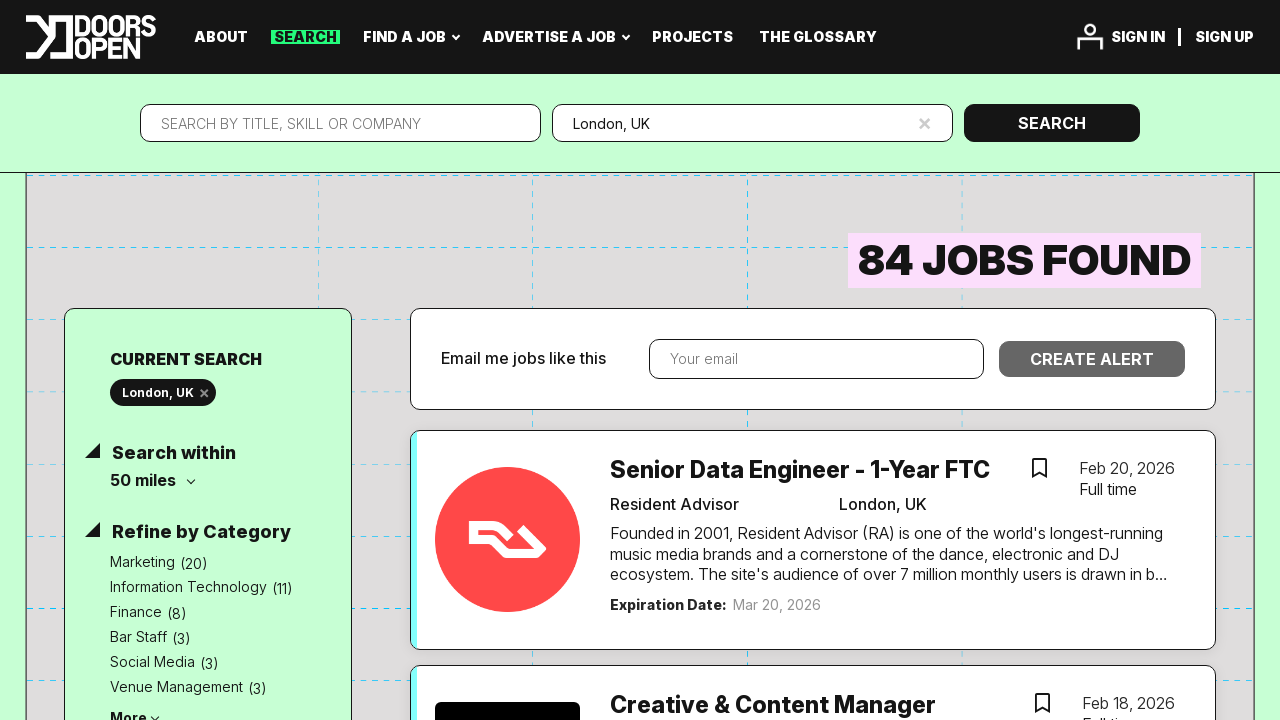

Clicked 'Load more' button (iteration 1) at (813, 360) on button >> internal:has-text="Load more"i
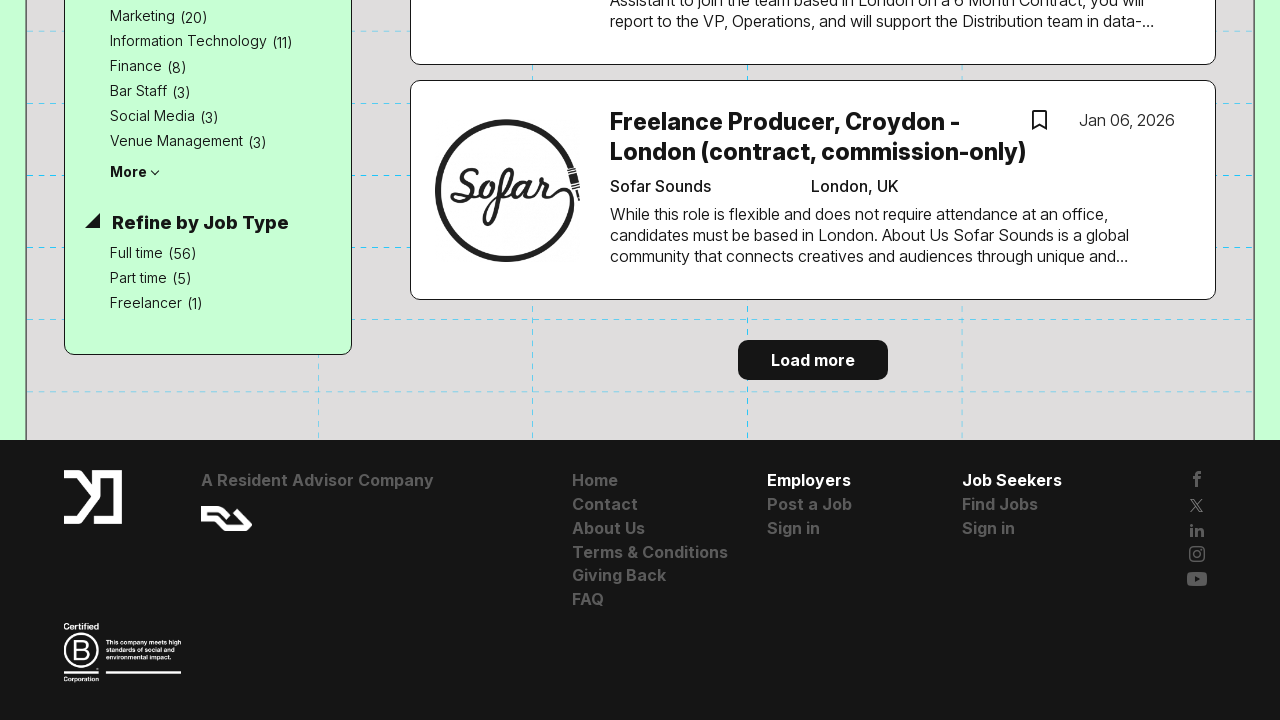

Waited for new job articles to load
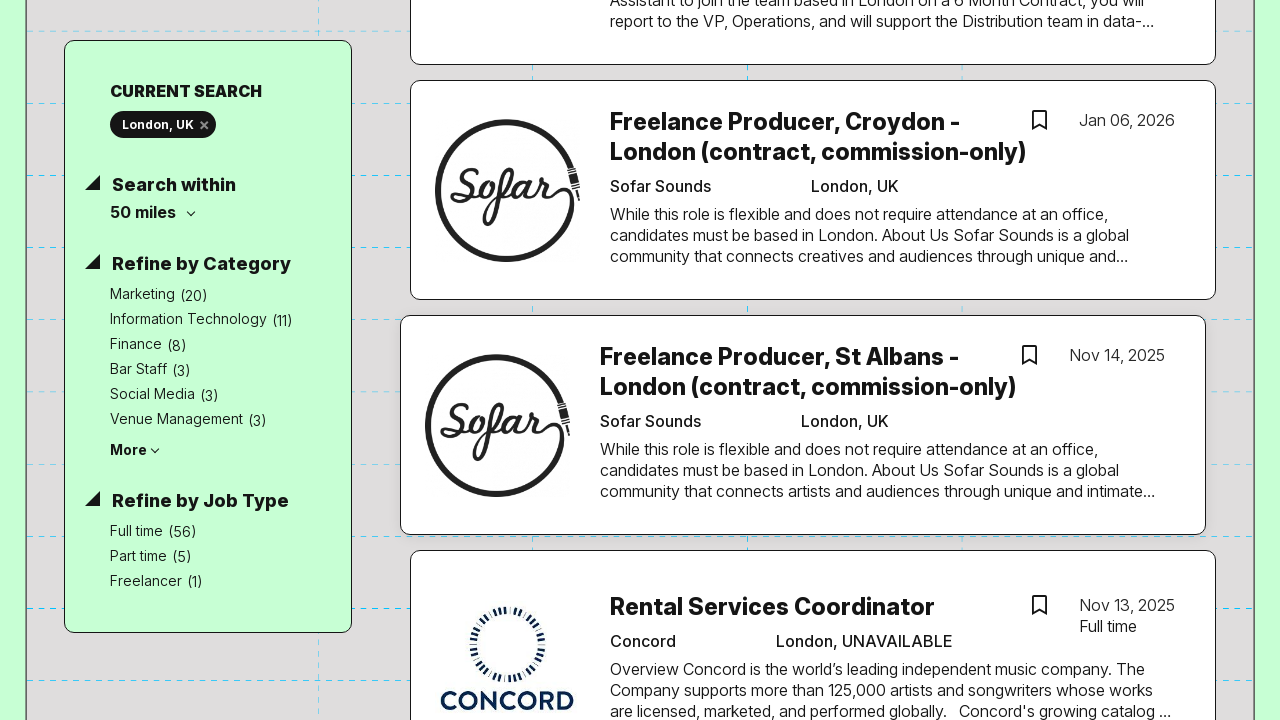

Clicked 'Load more' button (iteration 2) at (813, 360) on button >> internal:has-text="Load more"i
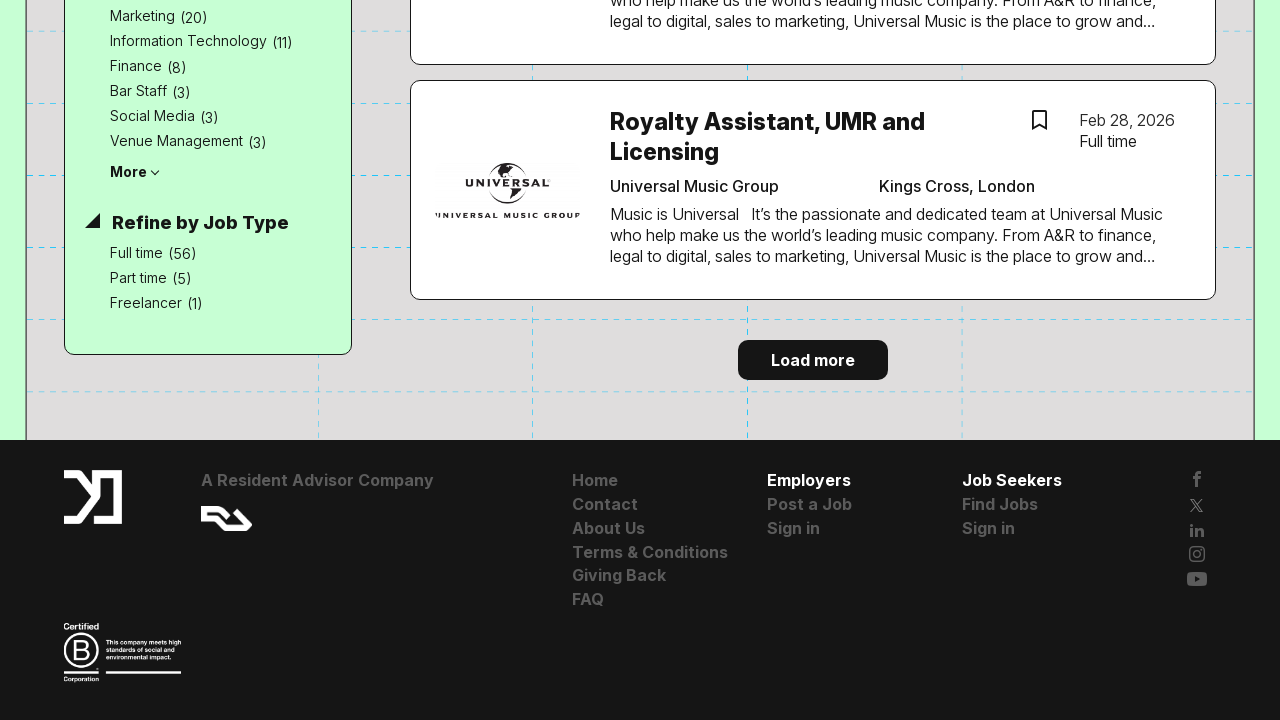

Waited for new job articles to load
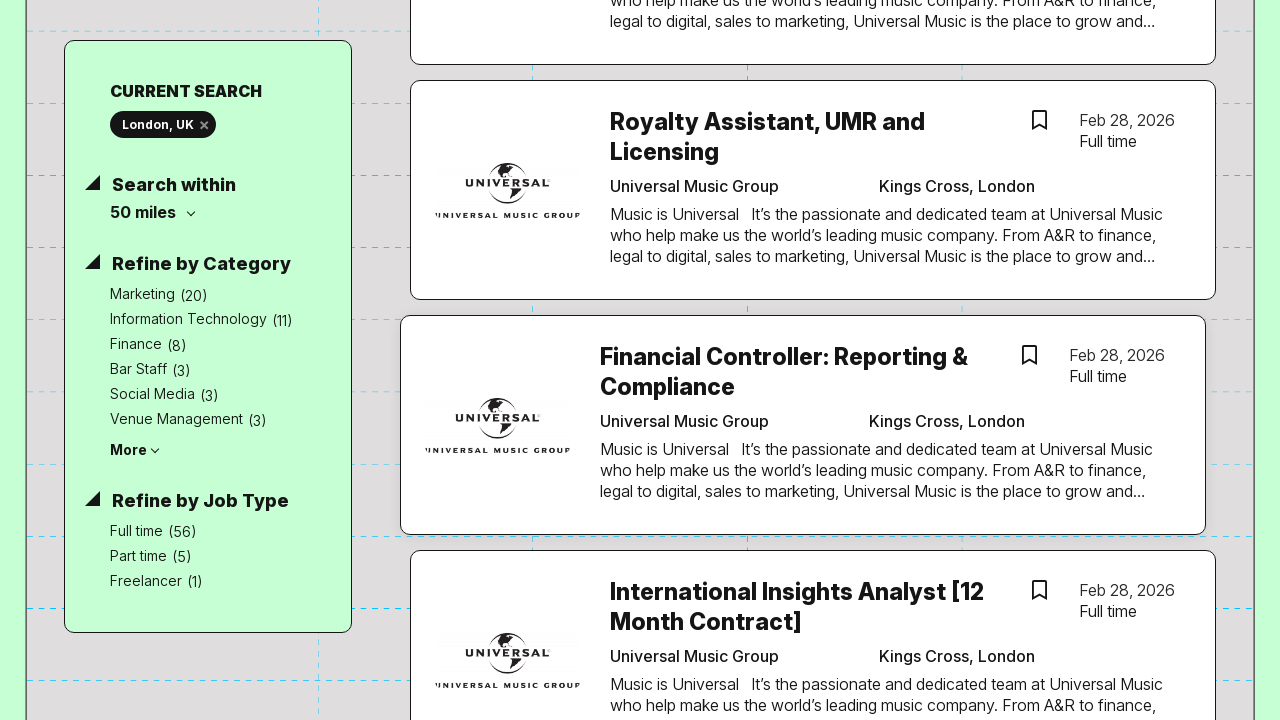

Clicked 'Load more' button (iteration 3) at (813, 360) on button >> internal:has-text="Load more"i
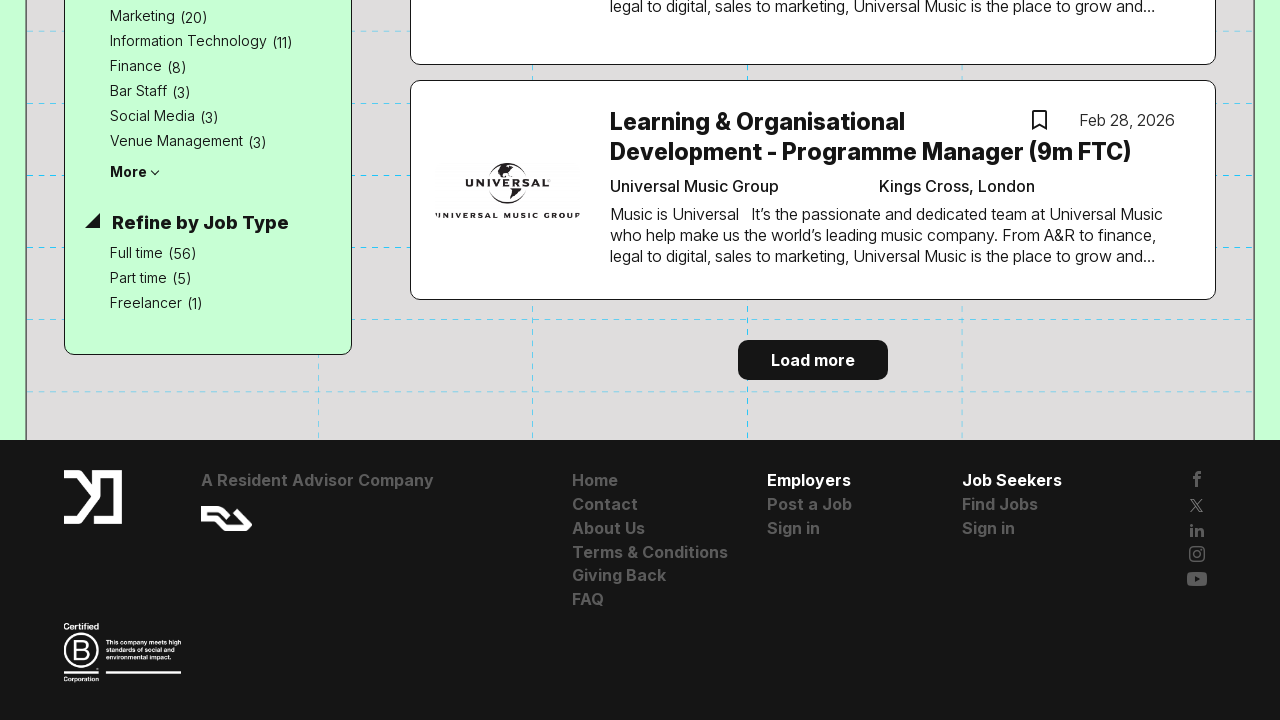

Waited for new job articles to load
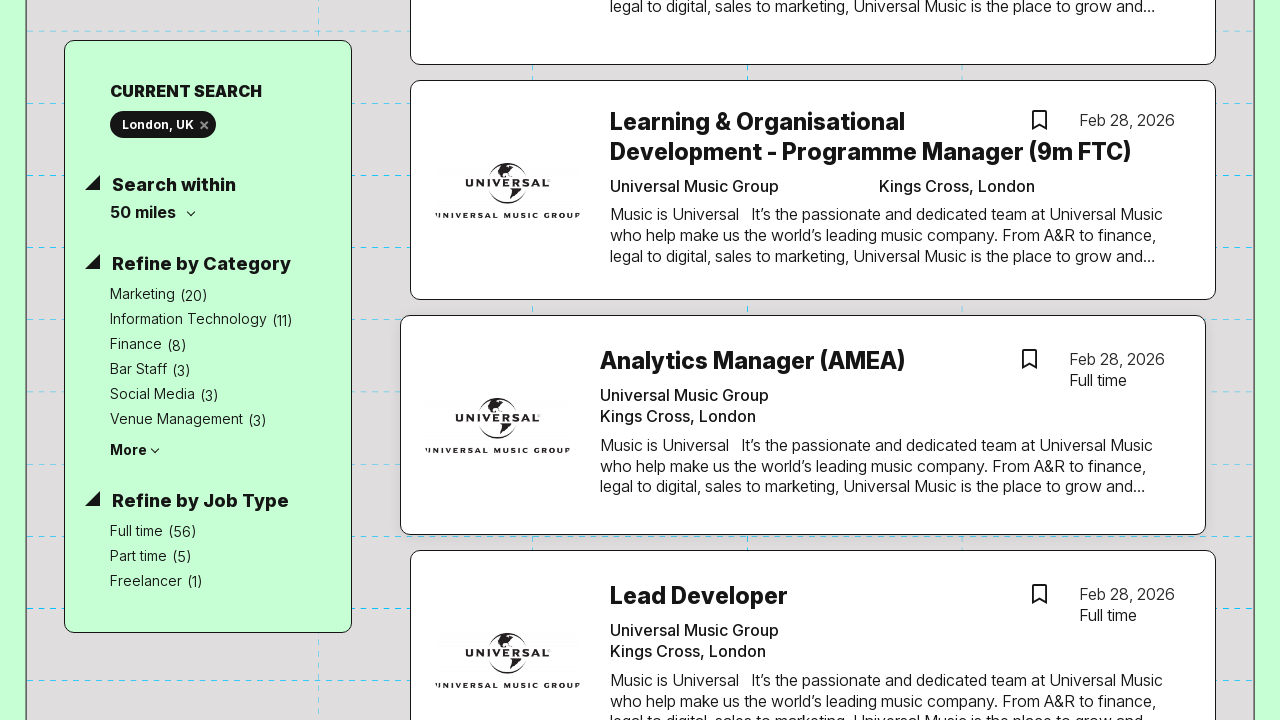

Clicked 'Load more' button (iteration 4) at (813, 360) on button >> internal:has-text="Load more"i
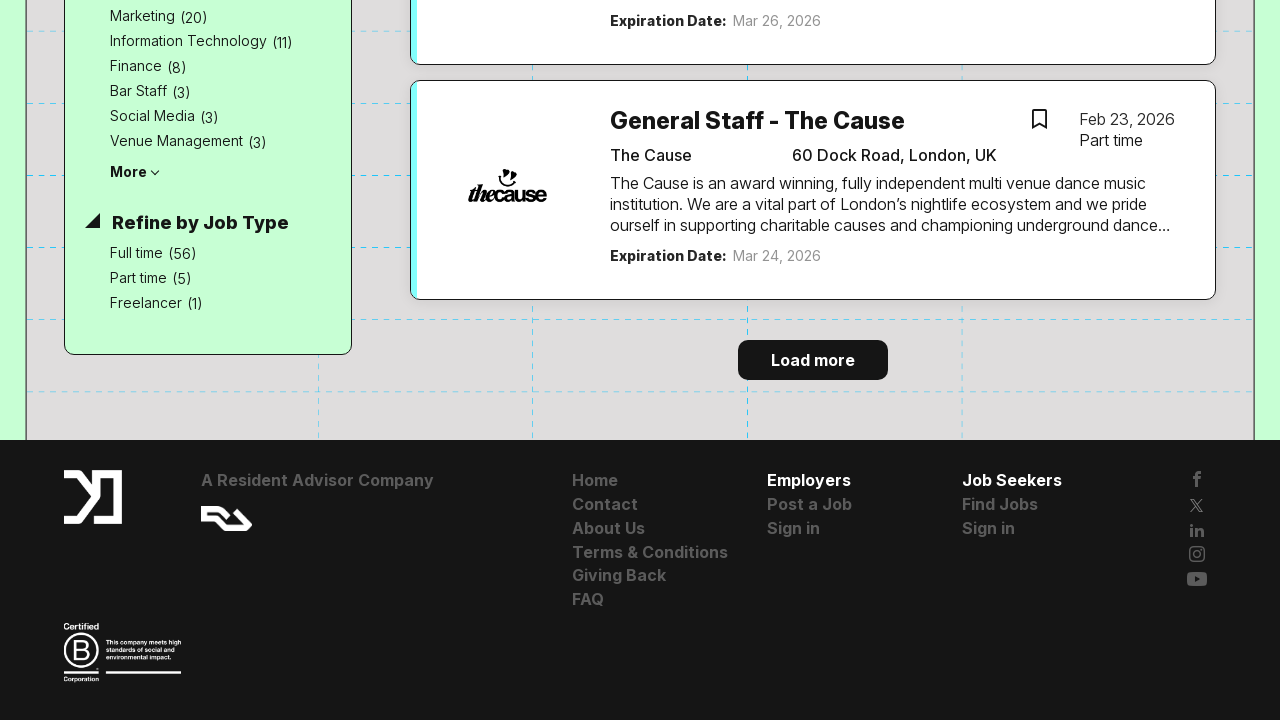

Waited for new job articles to load
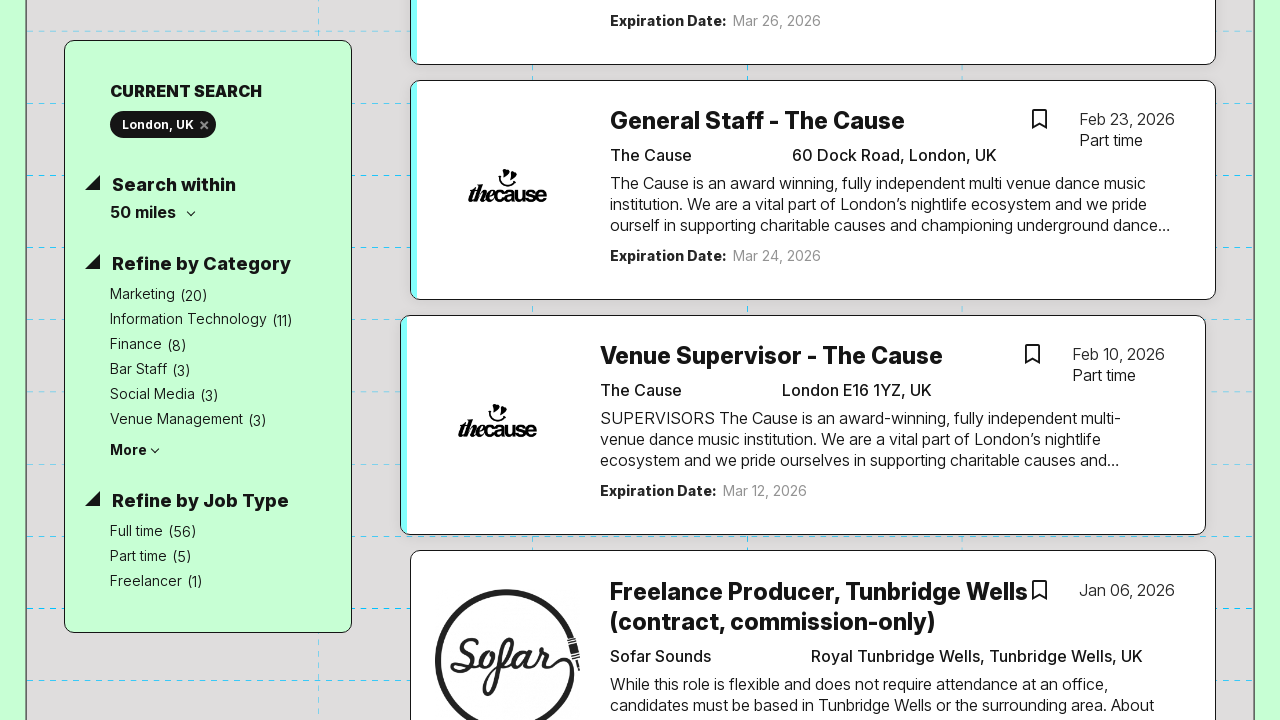

Load more button is no longer visible - all jobs loaded
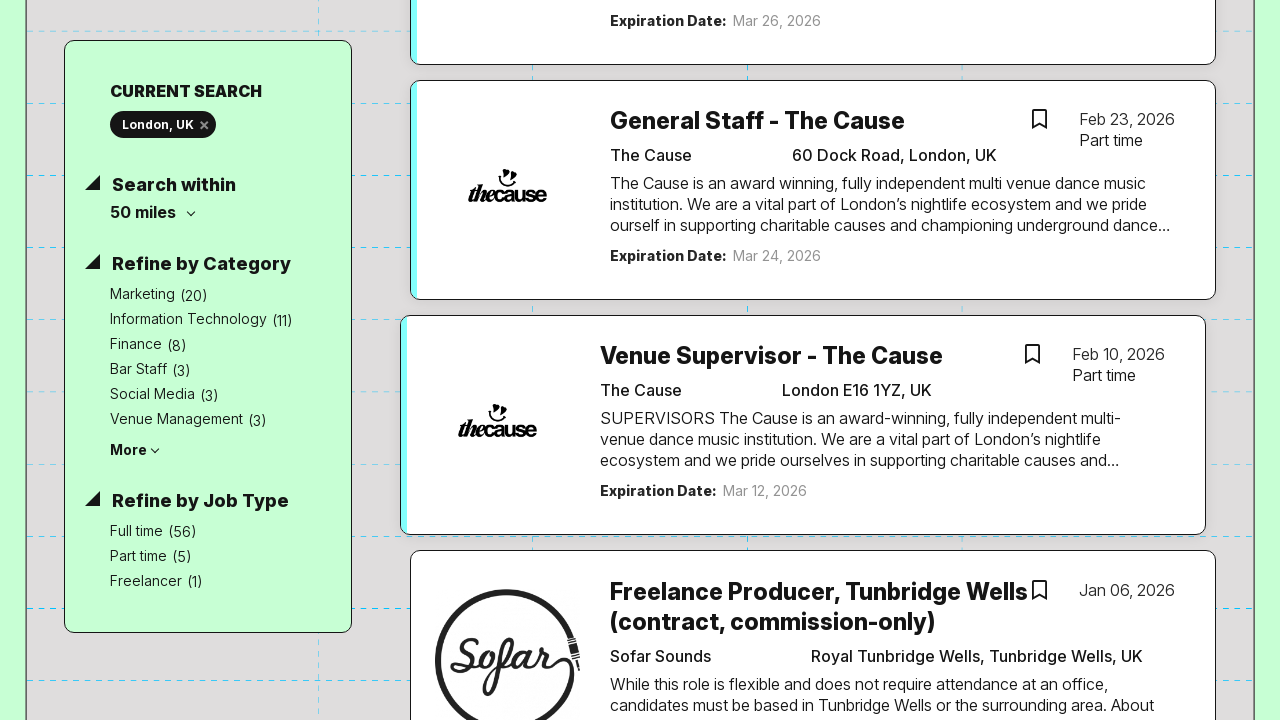

Confirmed job articles are present on the page
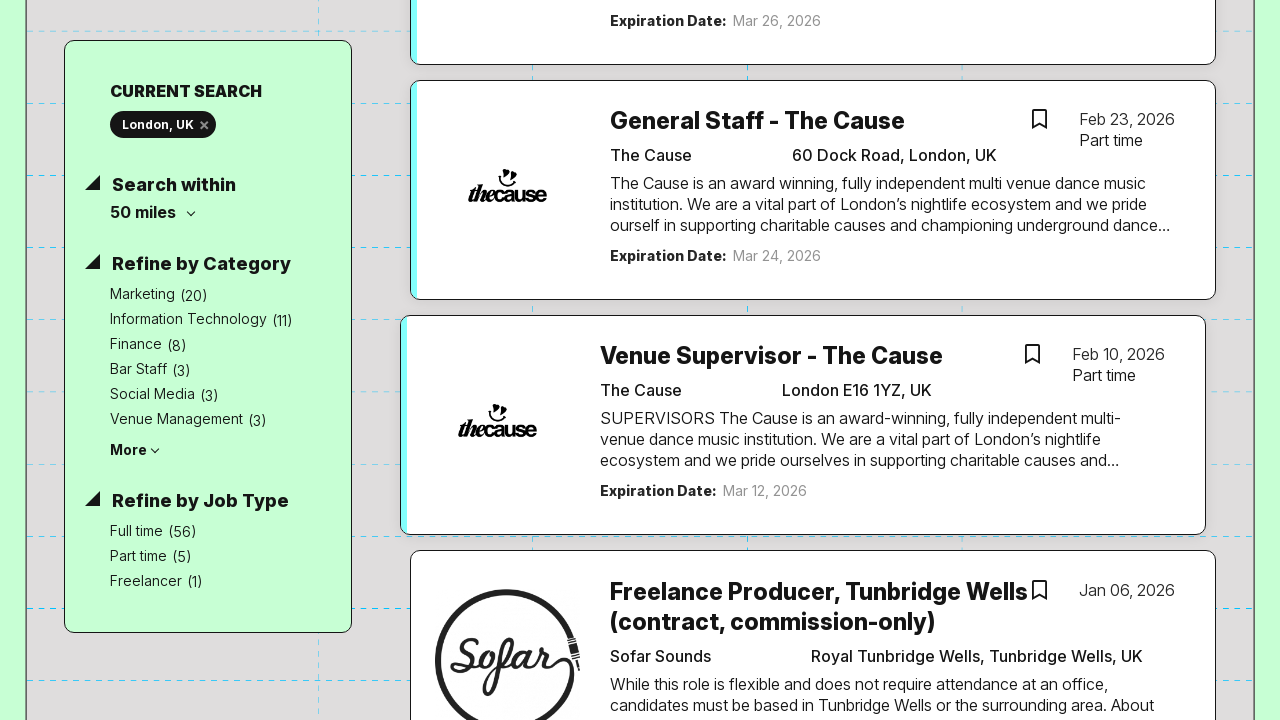

Located all job article elements (84 articles found)
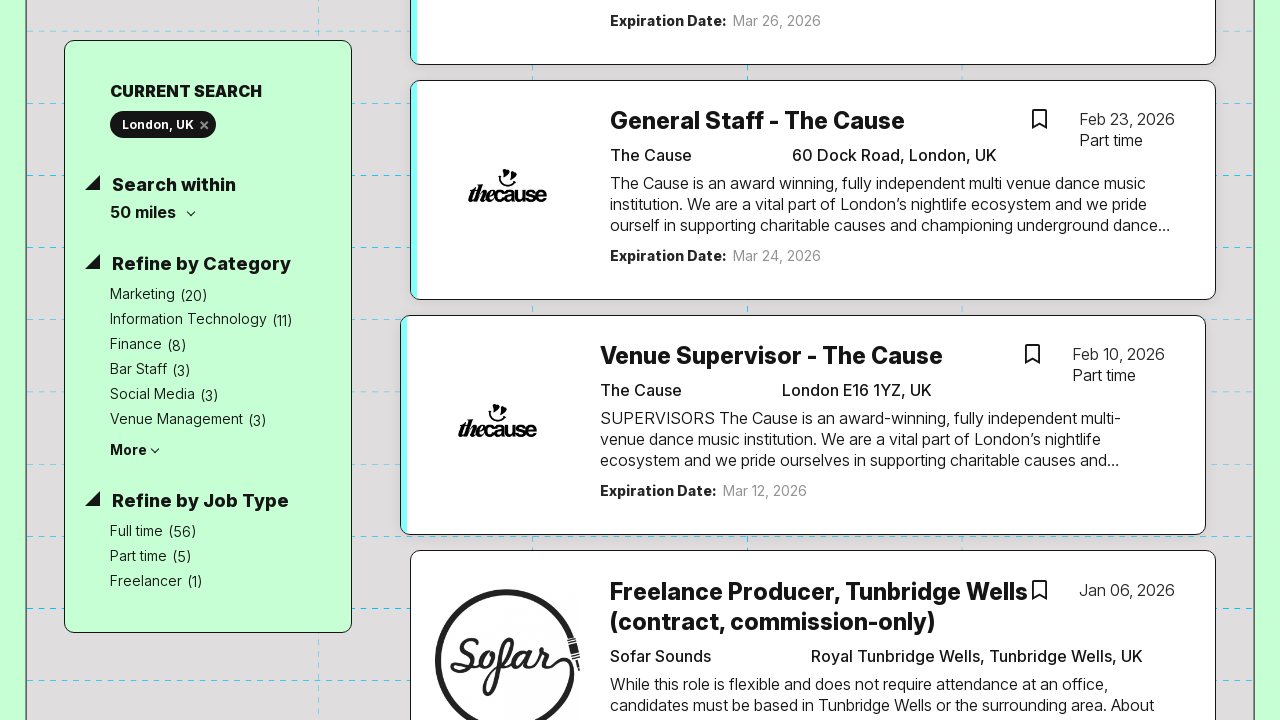

Assertion passed: job articles are displayed
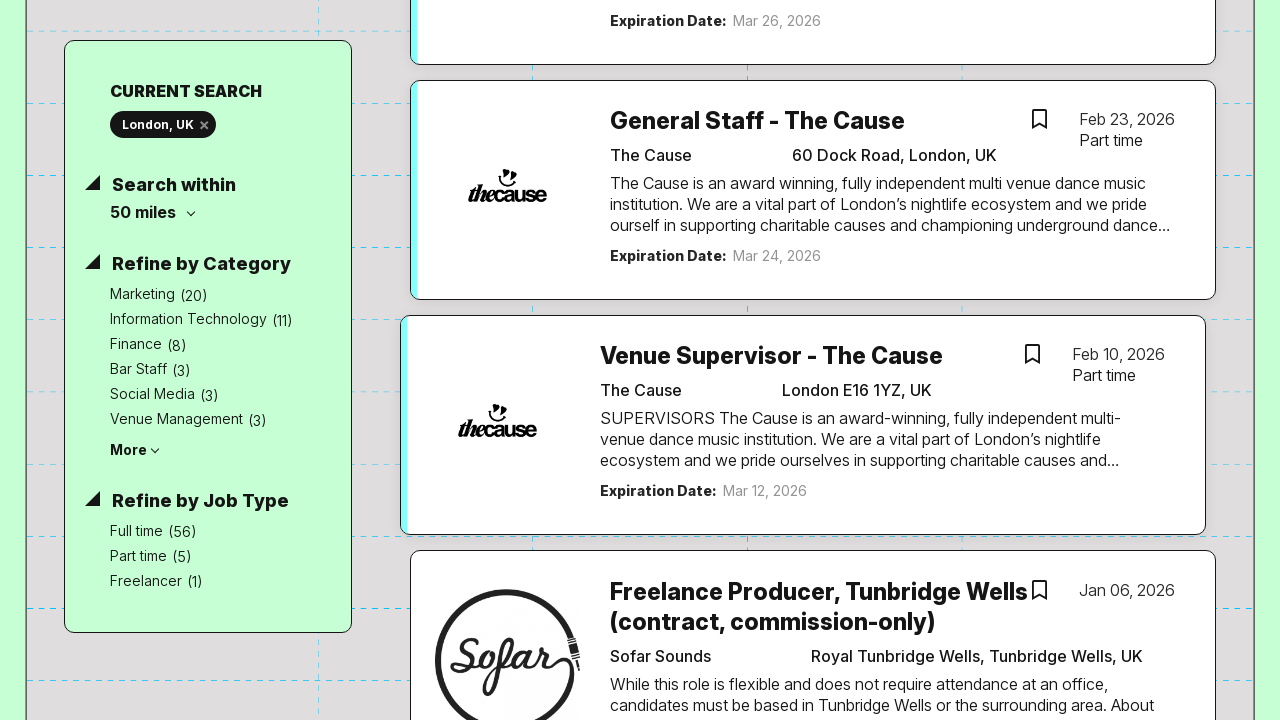

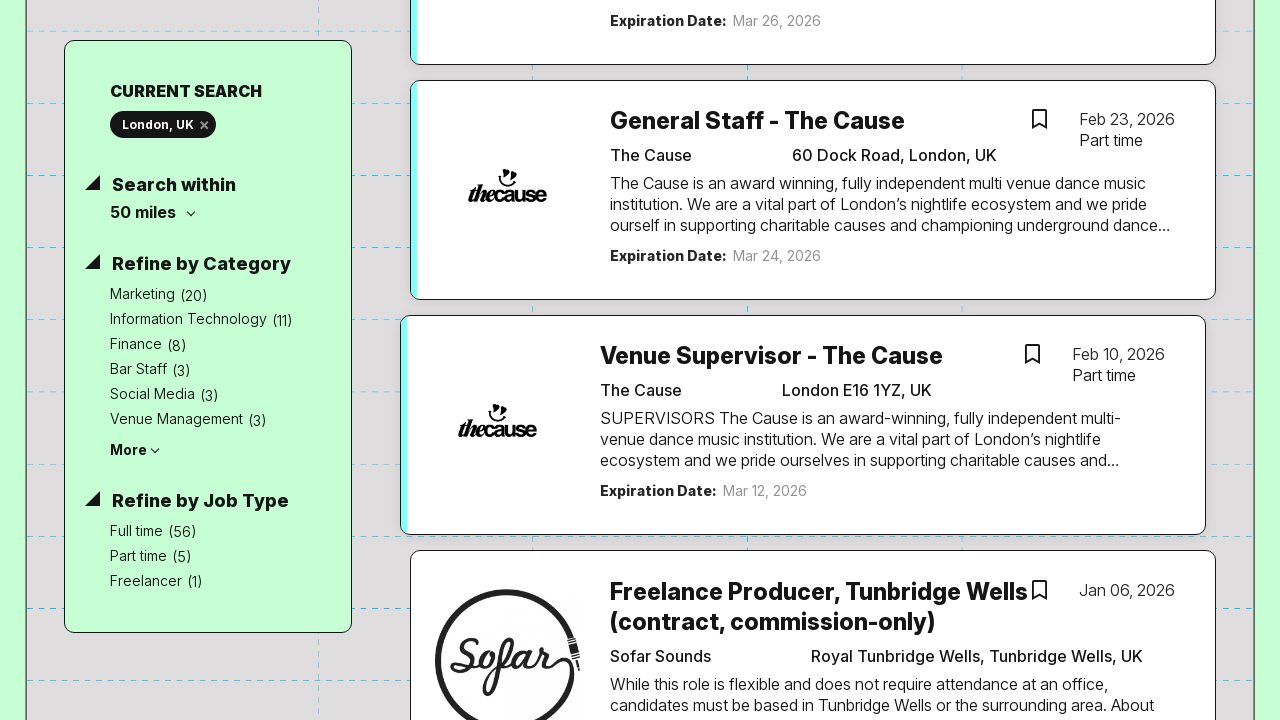